Verifies that all elements are visible on the customer page after selecting a customer from the dropdown

Starting URL: https://www.globalsqa.com/angularJs-protractor/BankingProject/#/customer

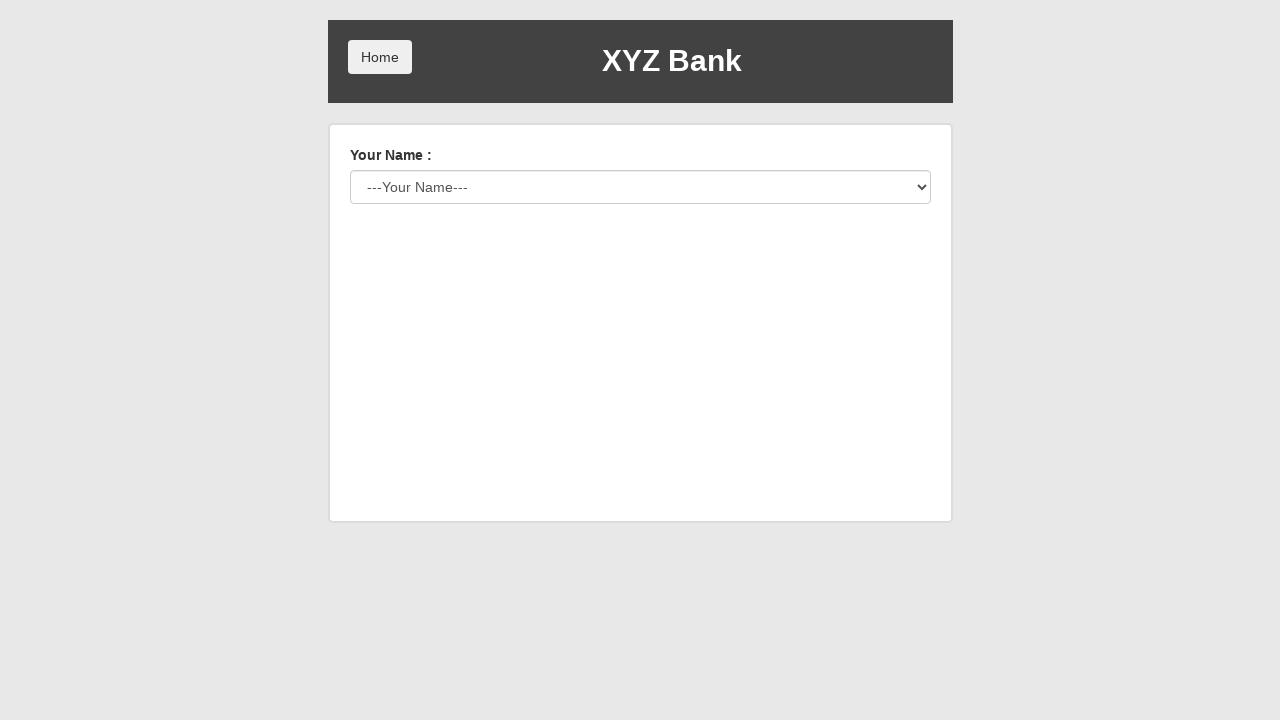

Selected 'Hermoine Granger' from customer dropdown on #userSelect
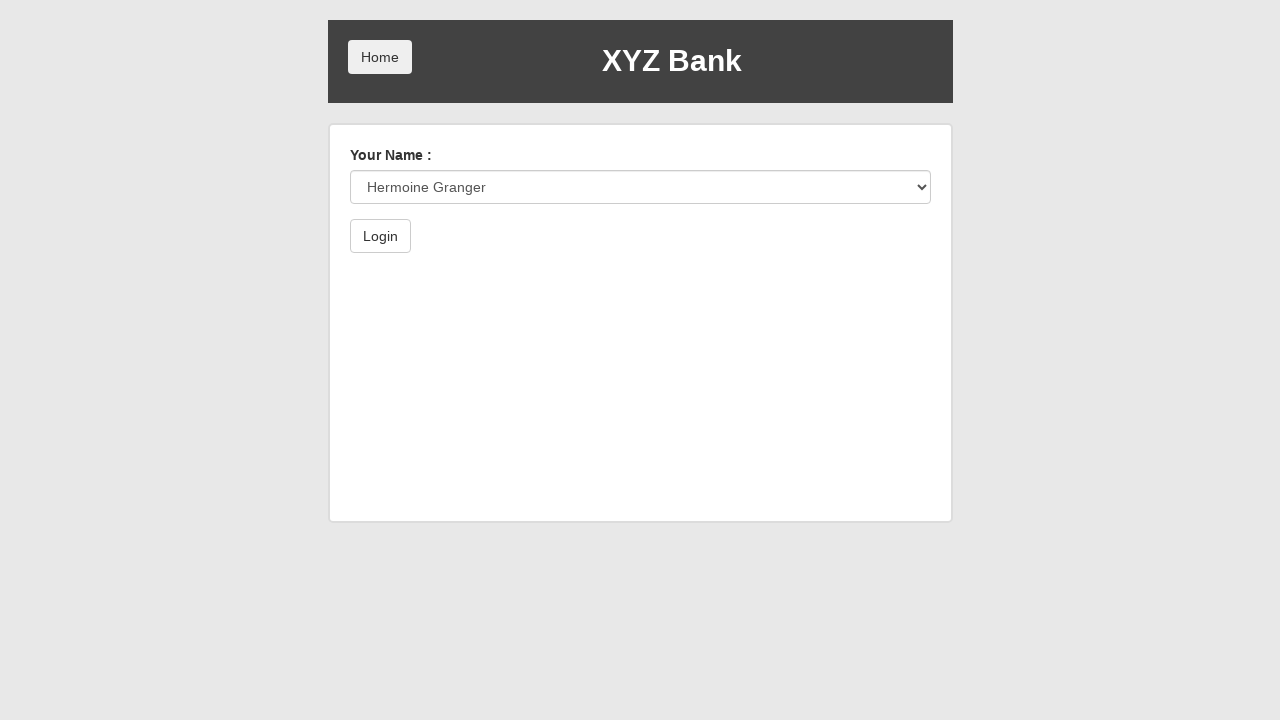

Home button is visible on customer page
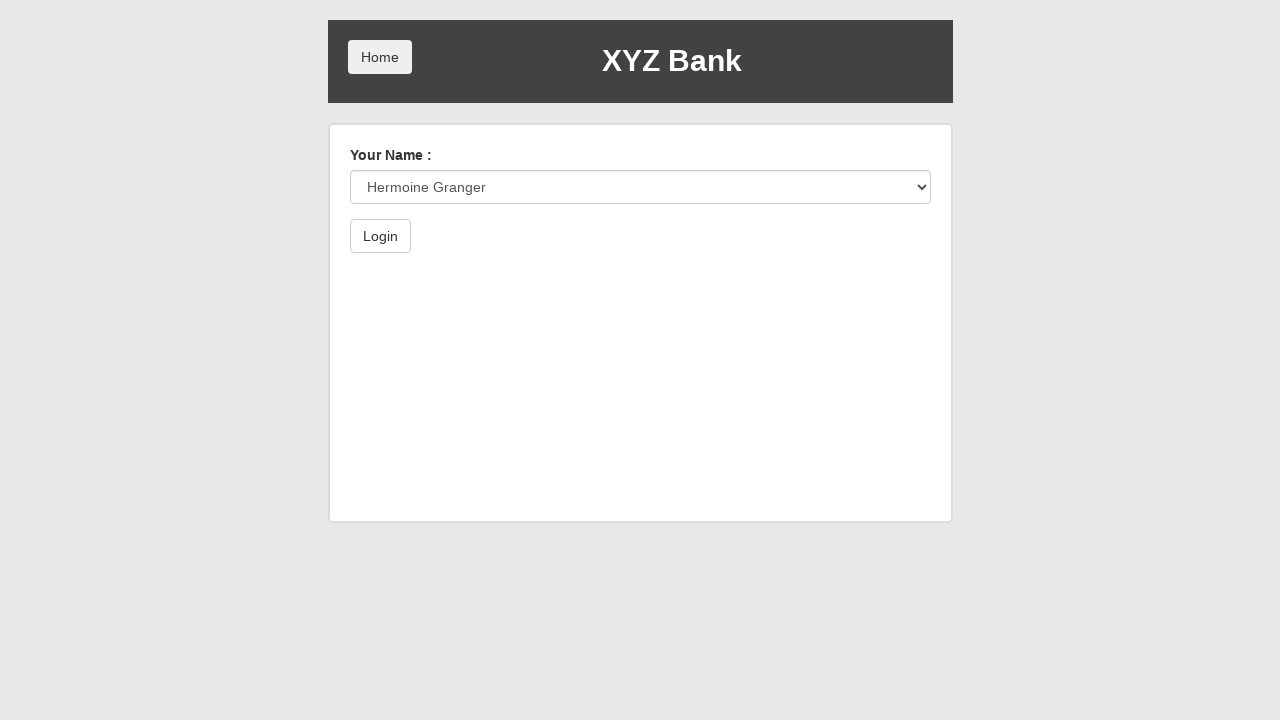

Main heading is visible on customer page
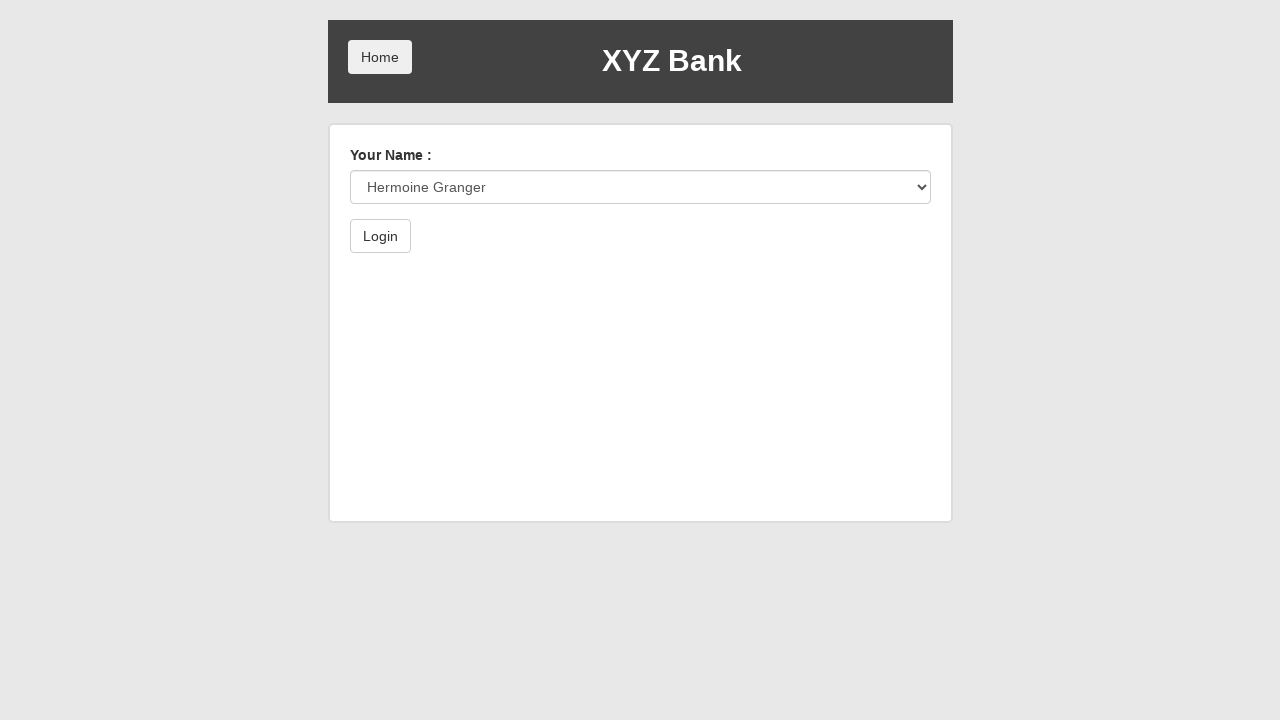

Your Name label is visible on customer page
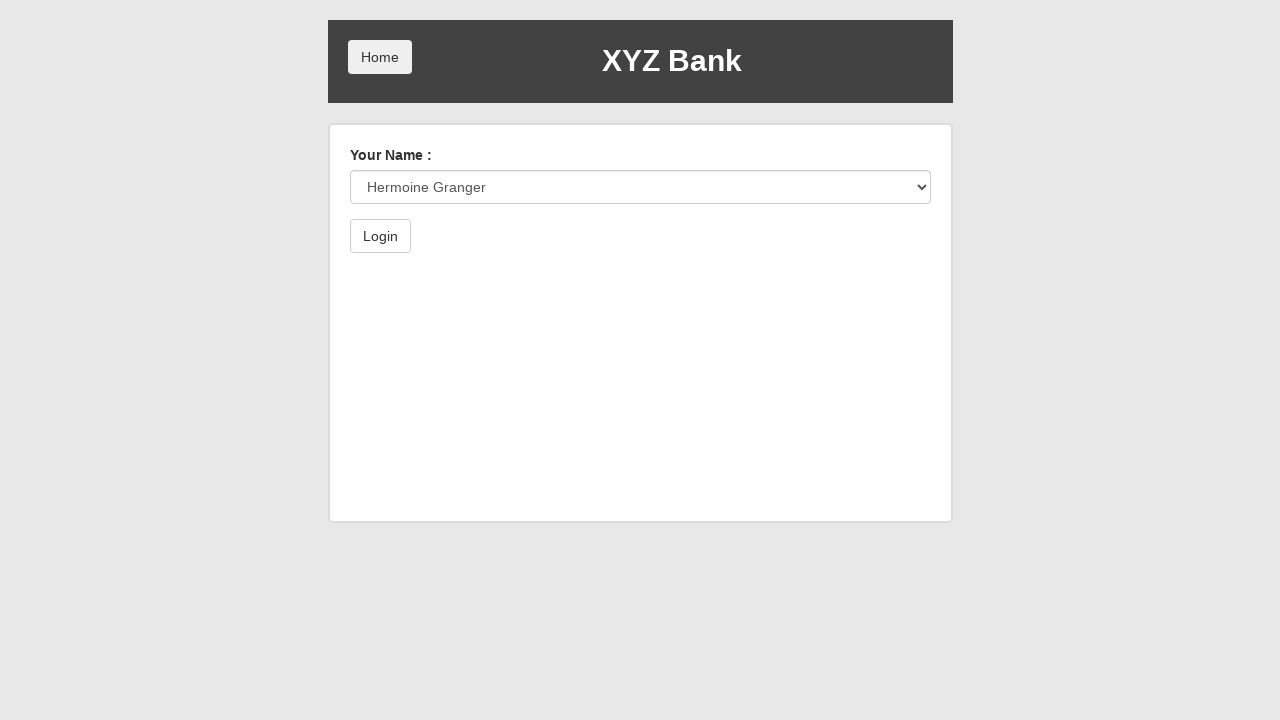

Login button is visible on customer page
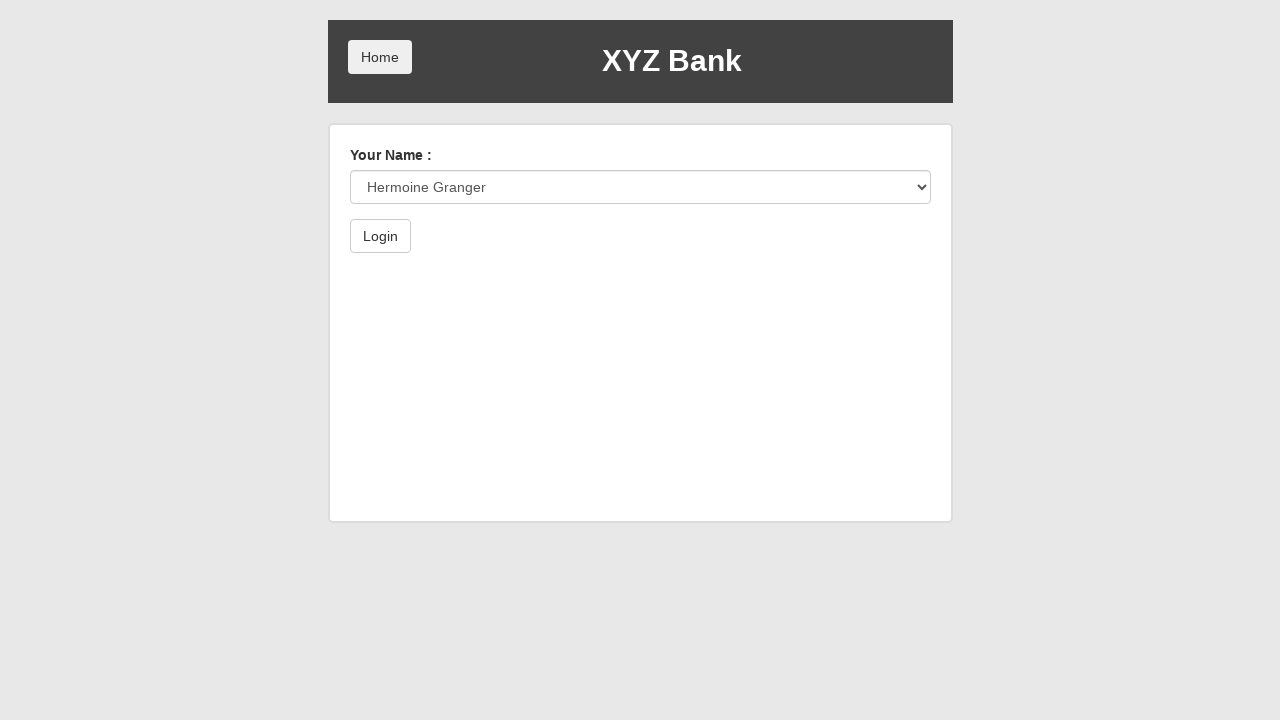

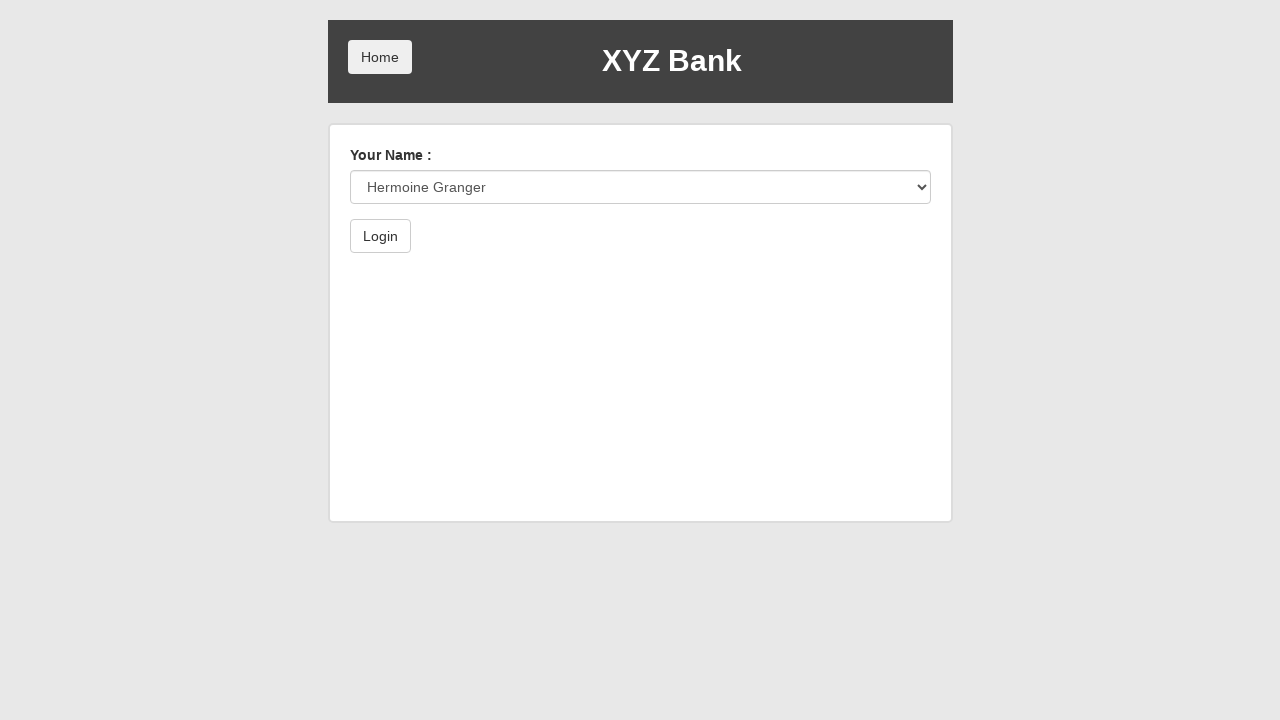